Tests browser navigation with refresh, back, and forward actions

Starting URL: https://demoqa.com

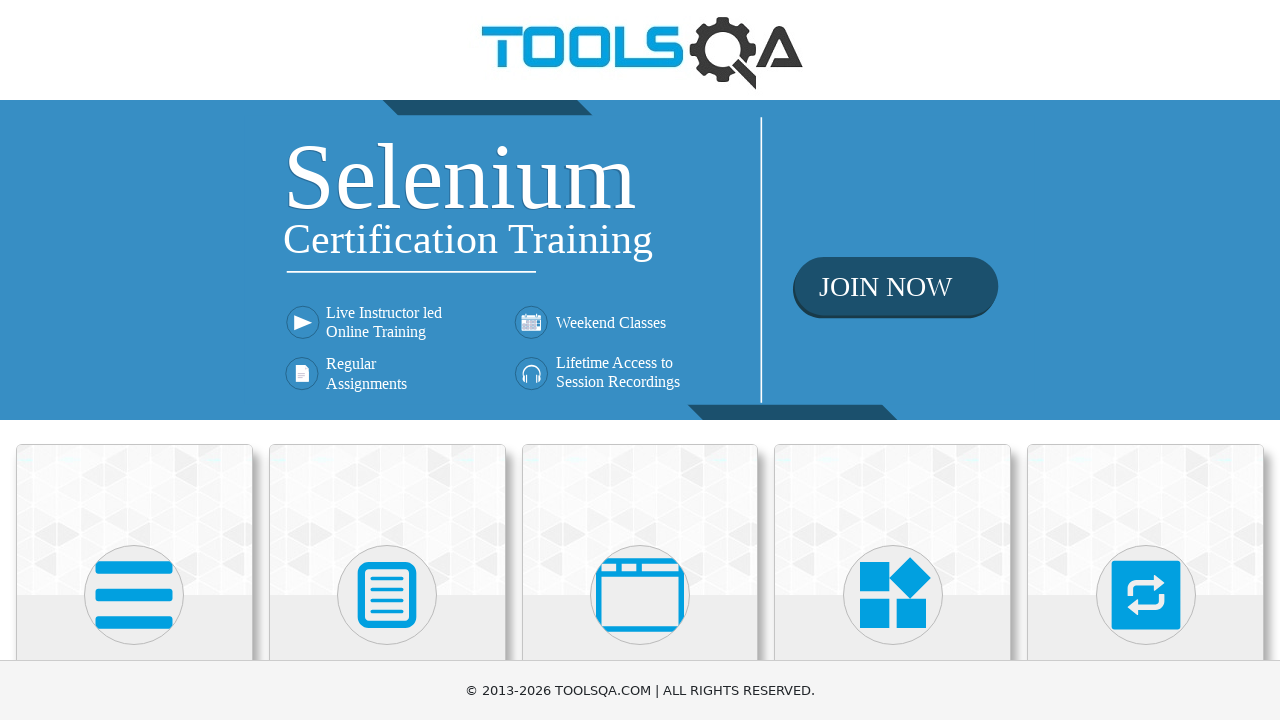

Reloaded the current page
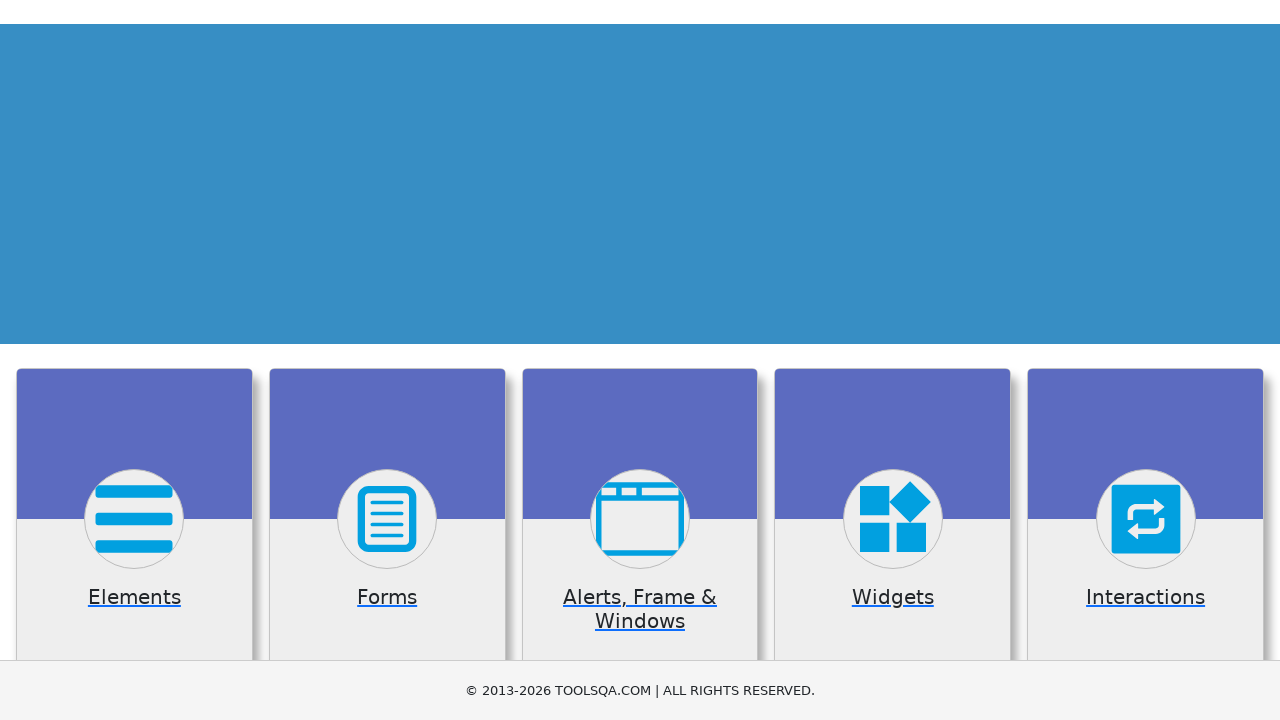

Navigated back in browser history
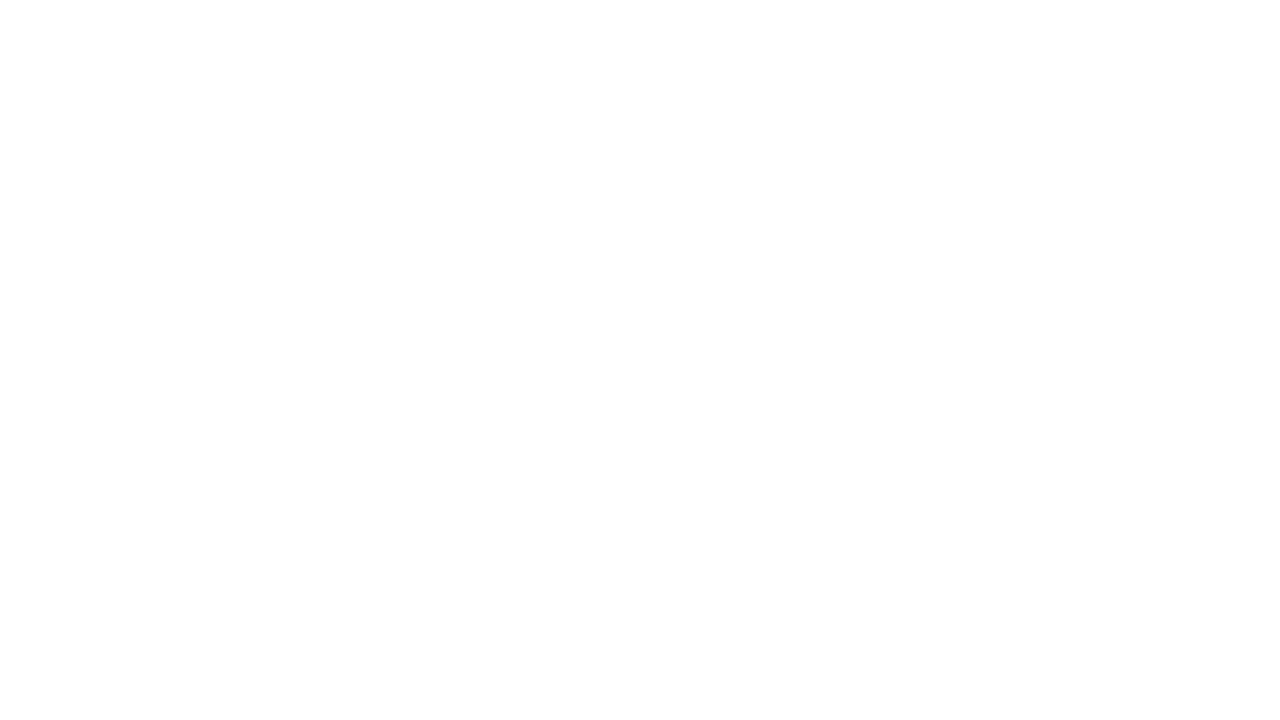

Navigated forward in browser history
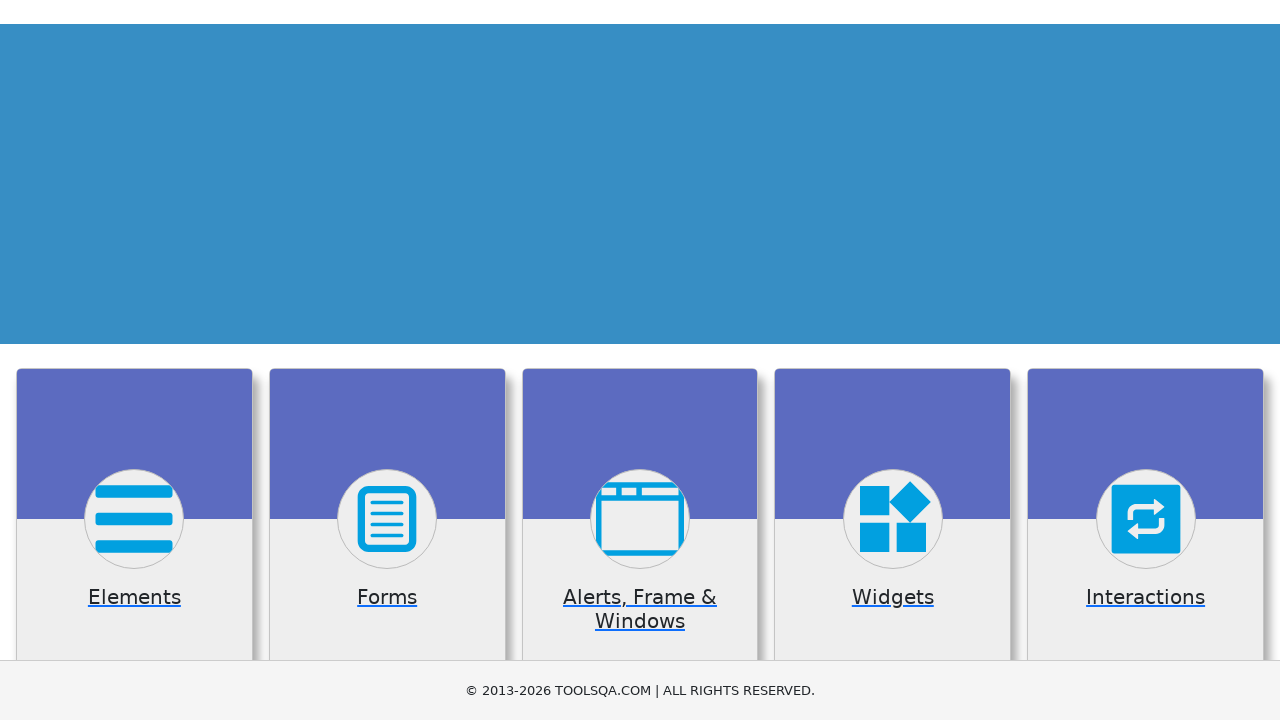

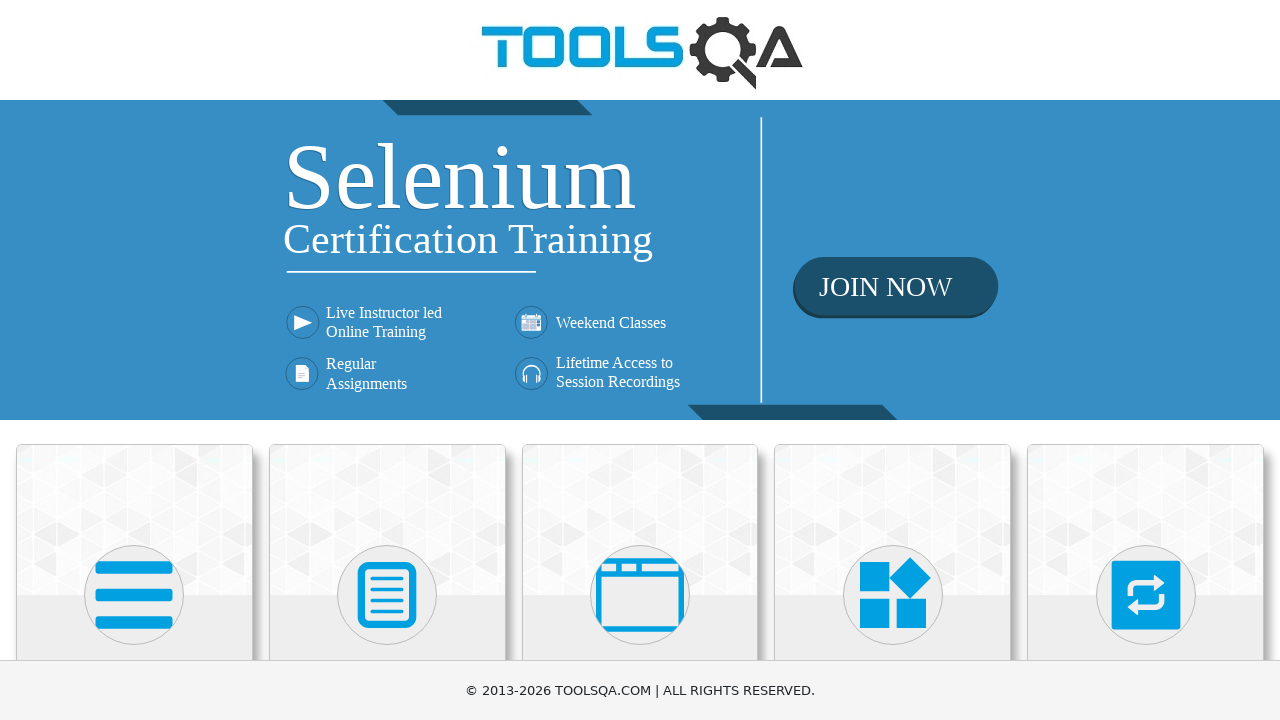